Tests scrolling up functionality after navigating to infinite scroll page

Starting URL: http://the-internet.herokuapp.com/

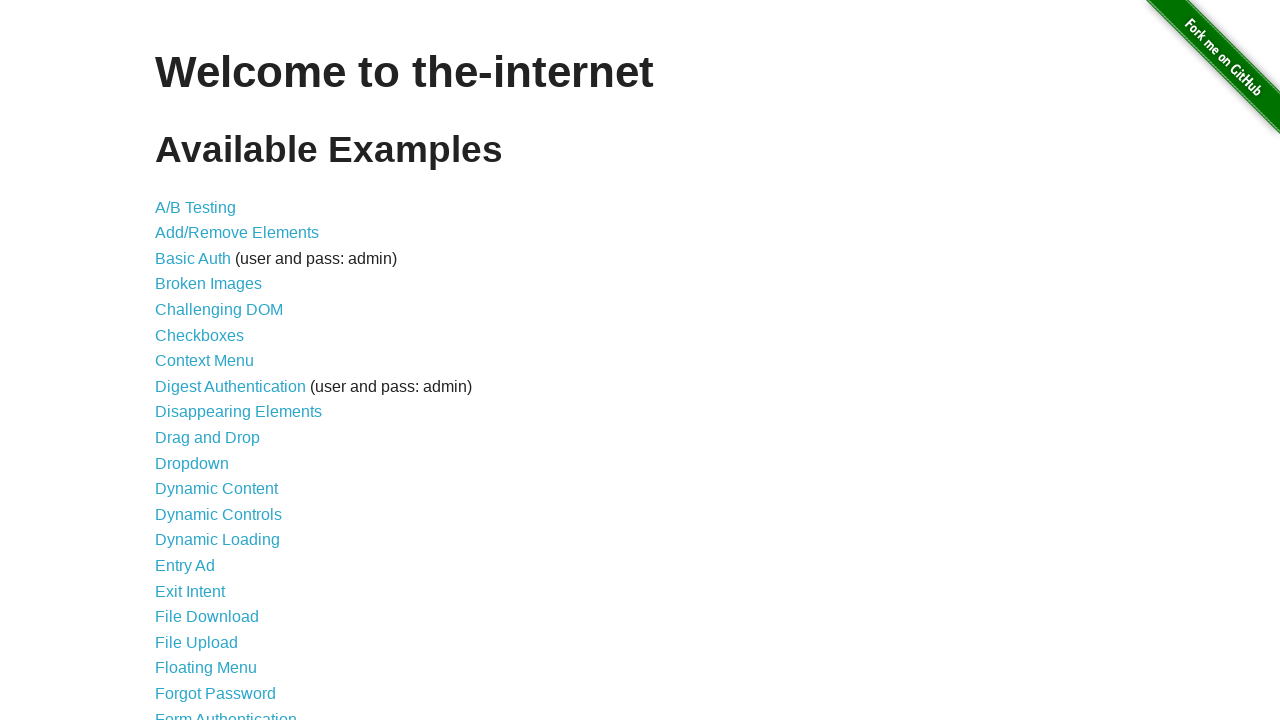

Clicked on Infinite Scroll link to navigate to infinite scroll page at (201, 360) on text=Infinite Scroll
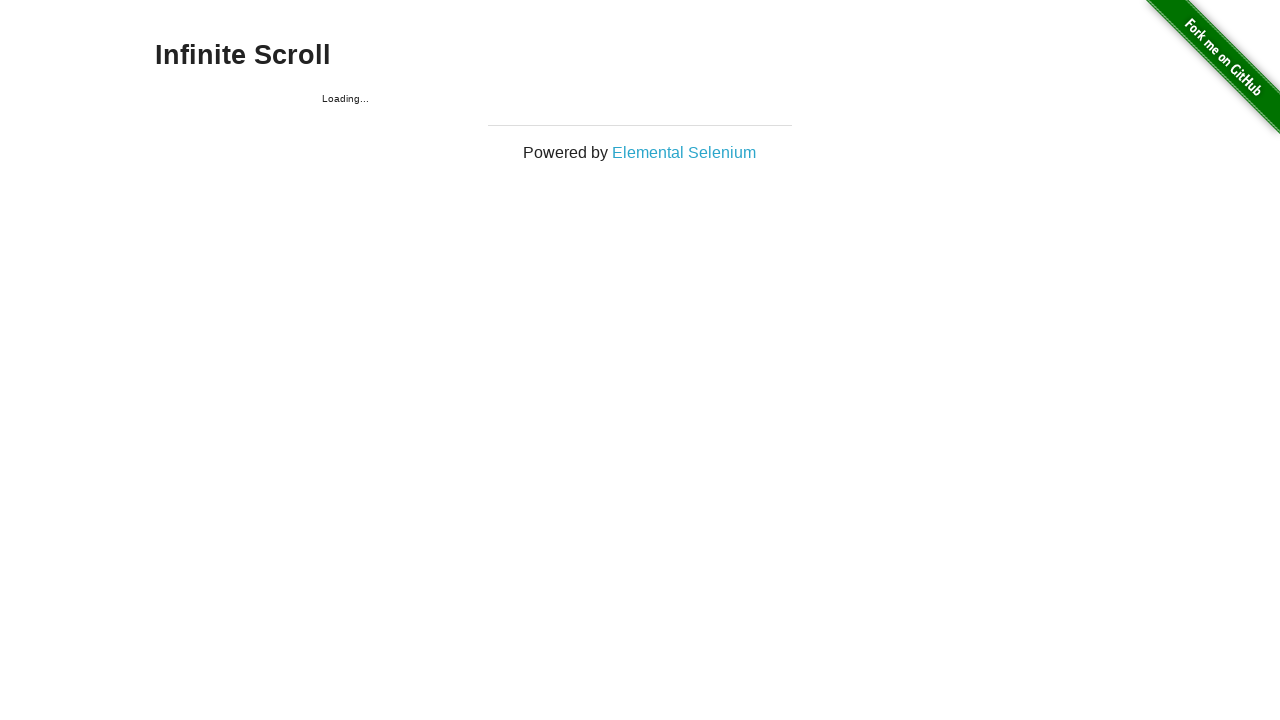

Waited for h3 heading to load on infinite scroll page
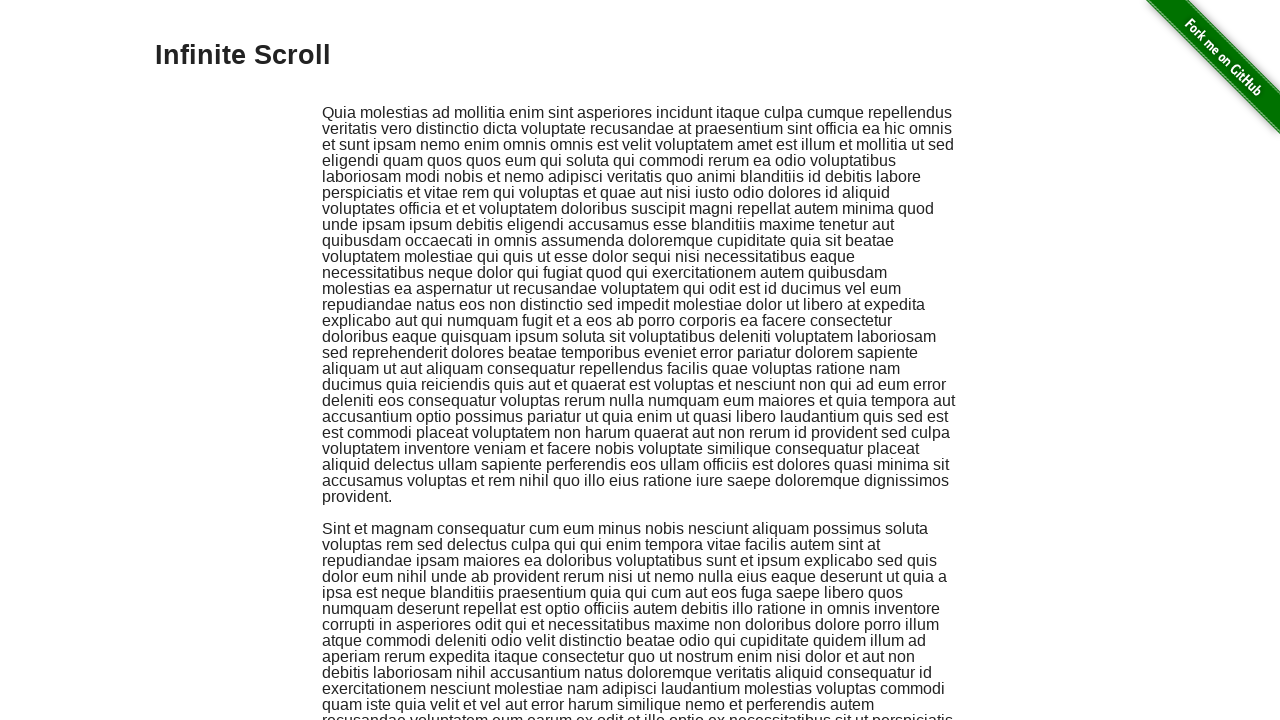

Scrolled down to 2000px position to load more content
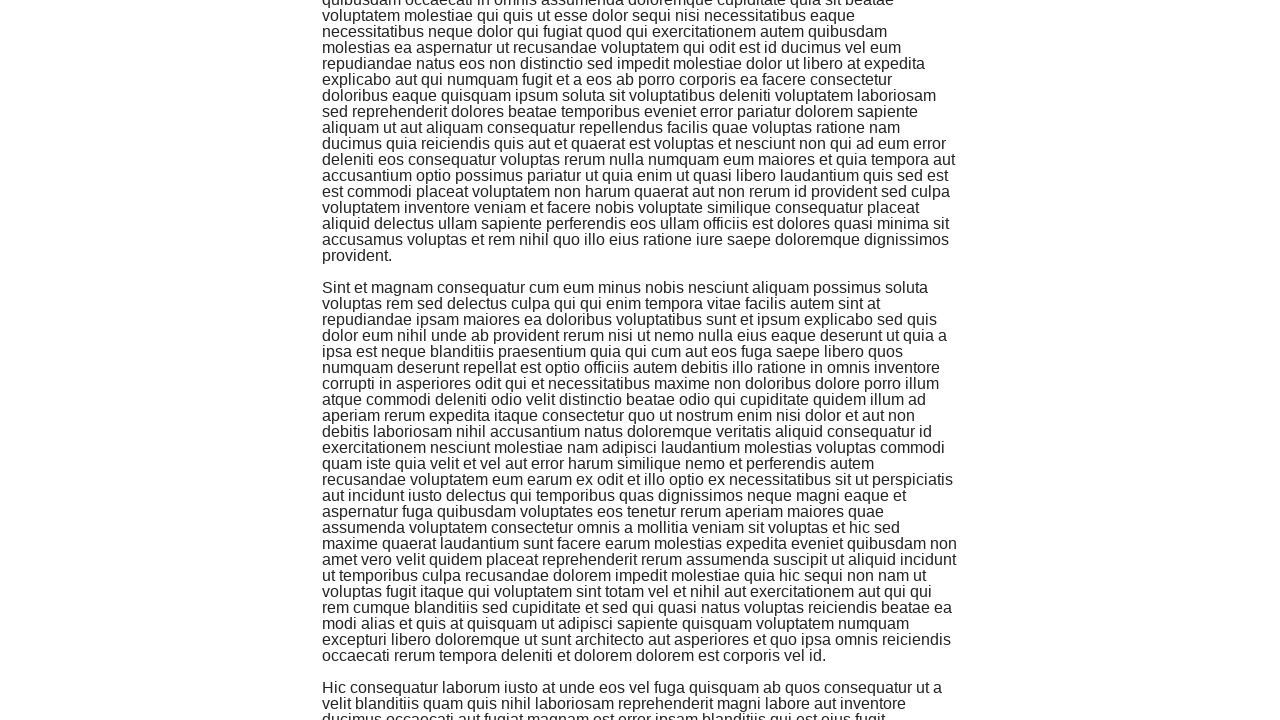

Waited 2000ms for content to load after scrolling down
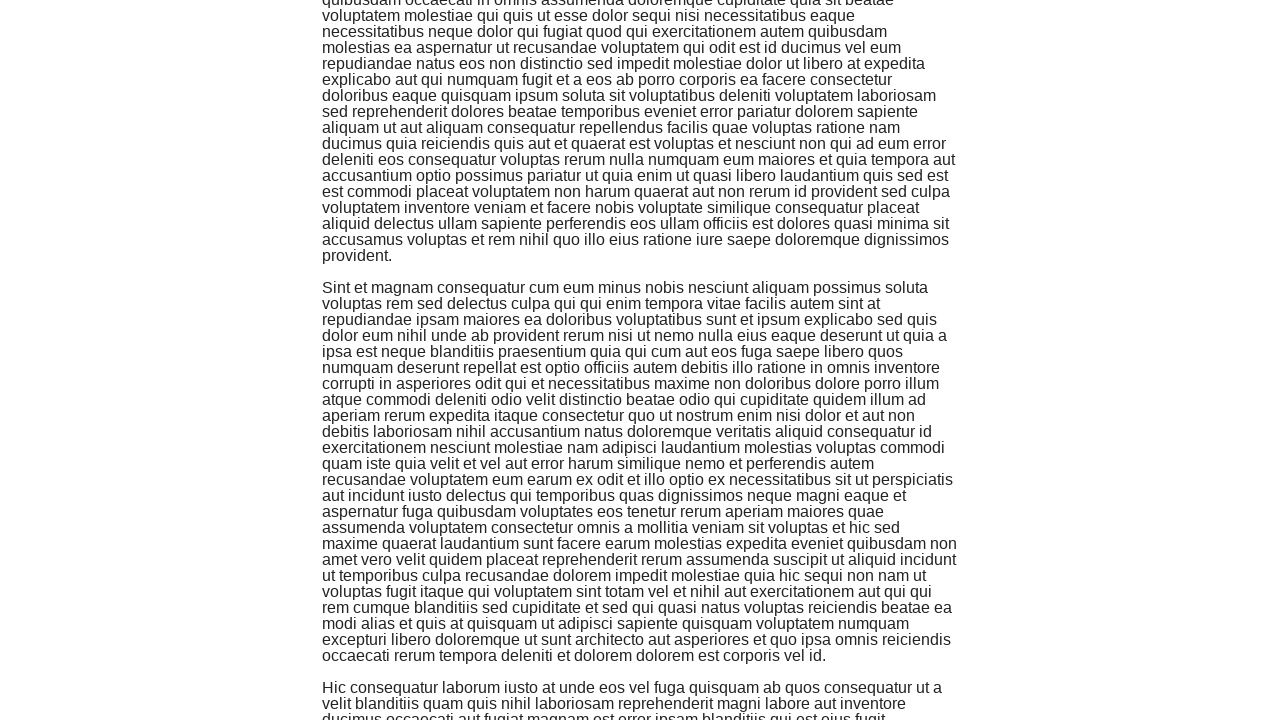

Scrolled down to 2000px position to load more content
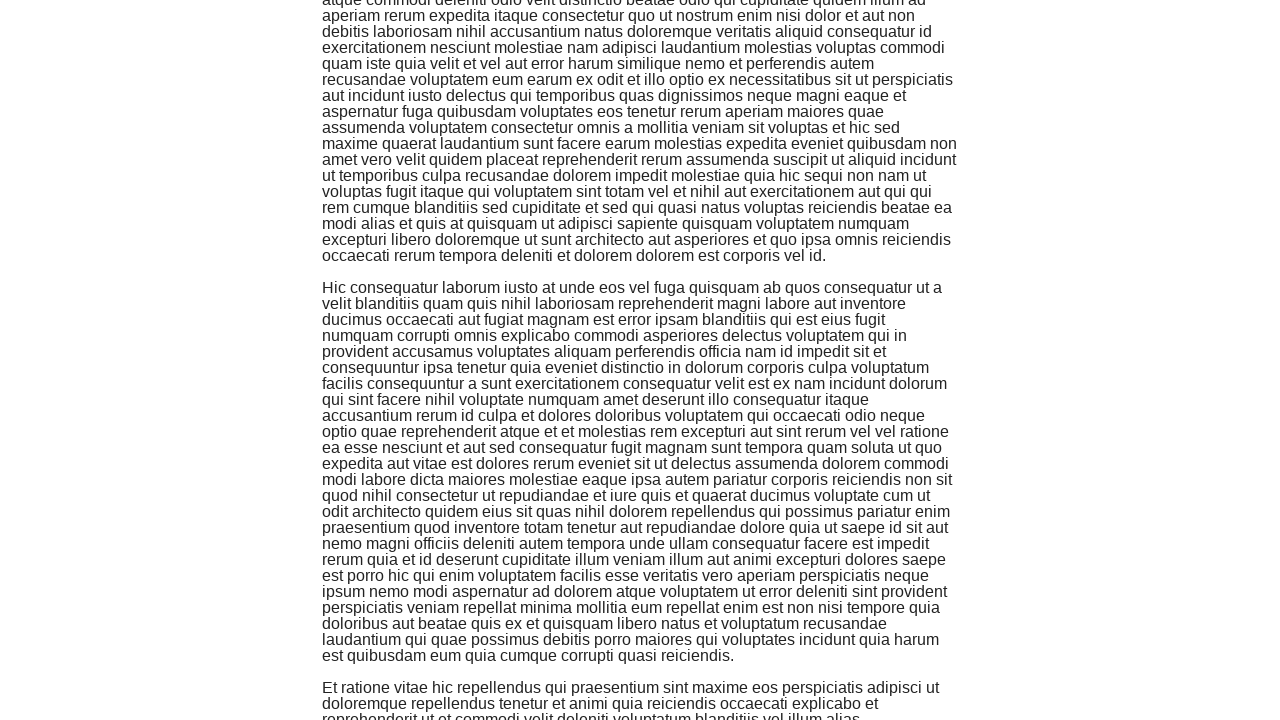

Waited 2000ms for content to load after scrolling down
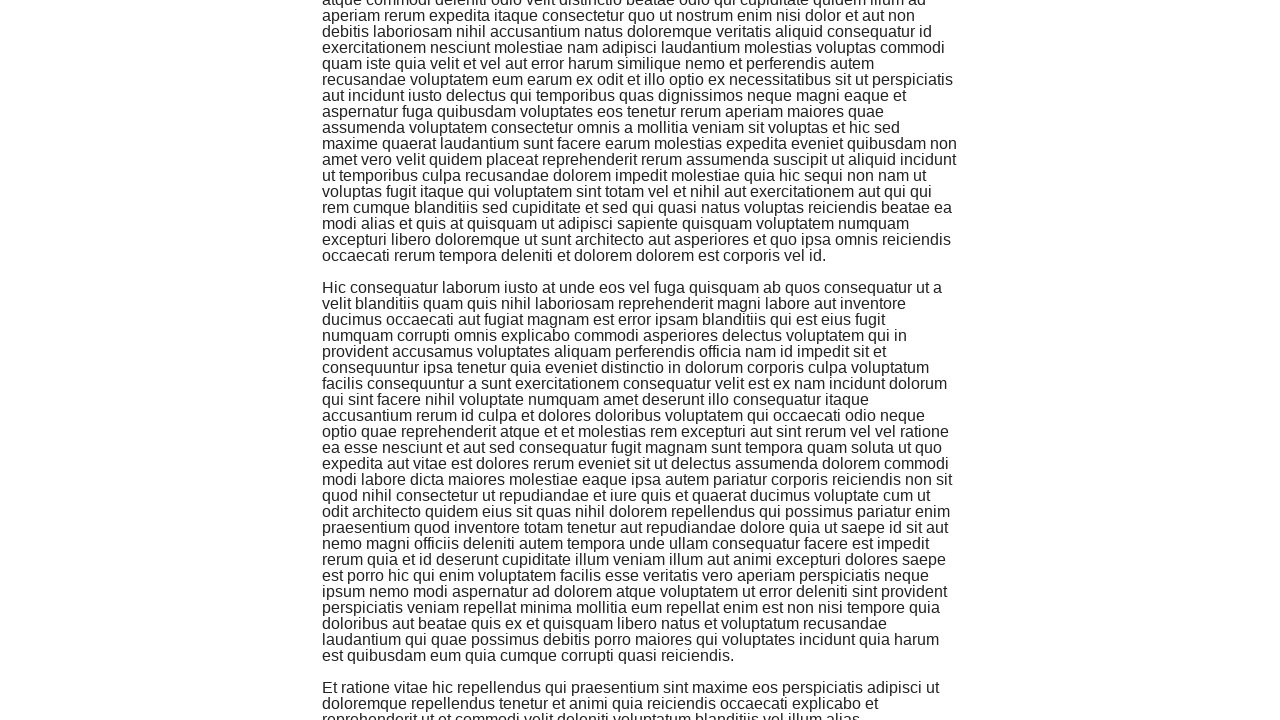

Scrolled up 1500px to test scroll up functionality
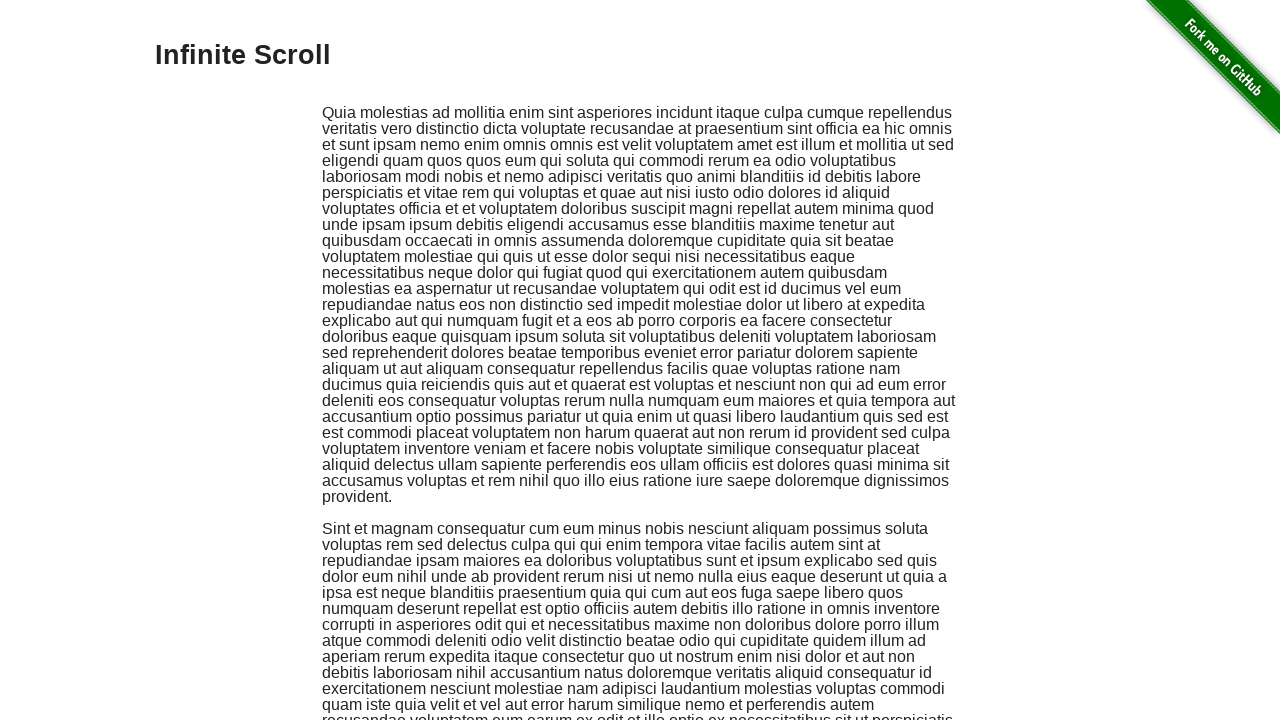

Waited 2000ms after scrolling up
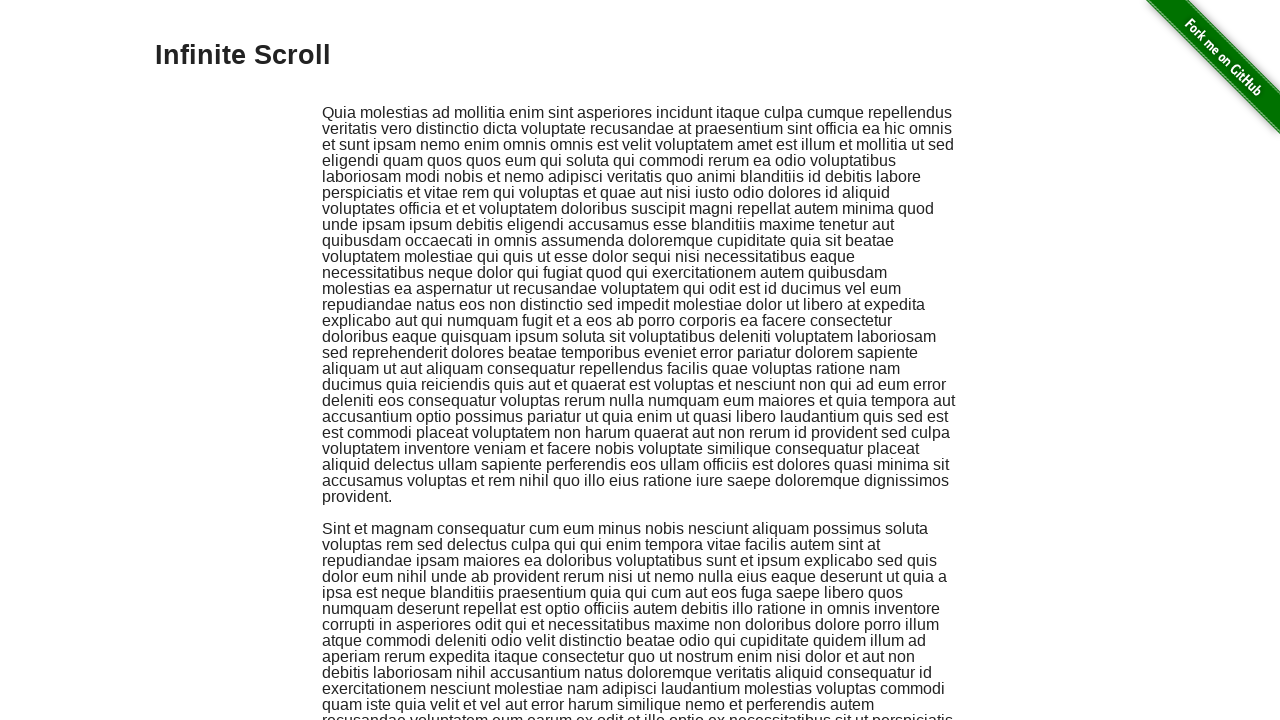

Scrolled up 1500px to test scroll up functionality
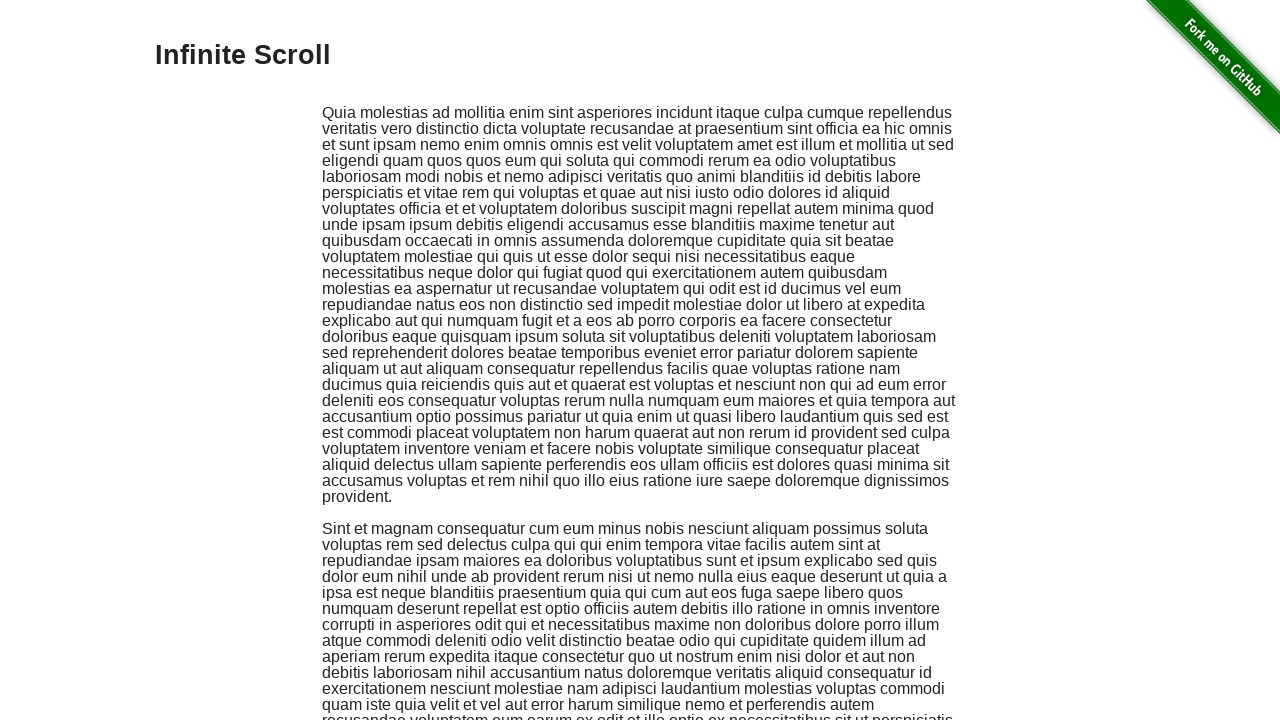

Waited 2000ms after scrolling up
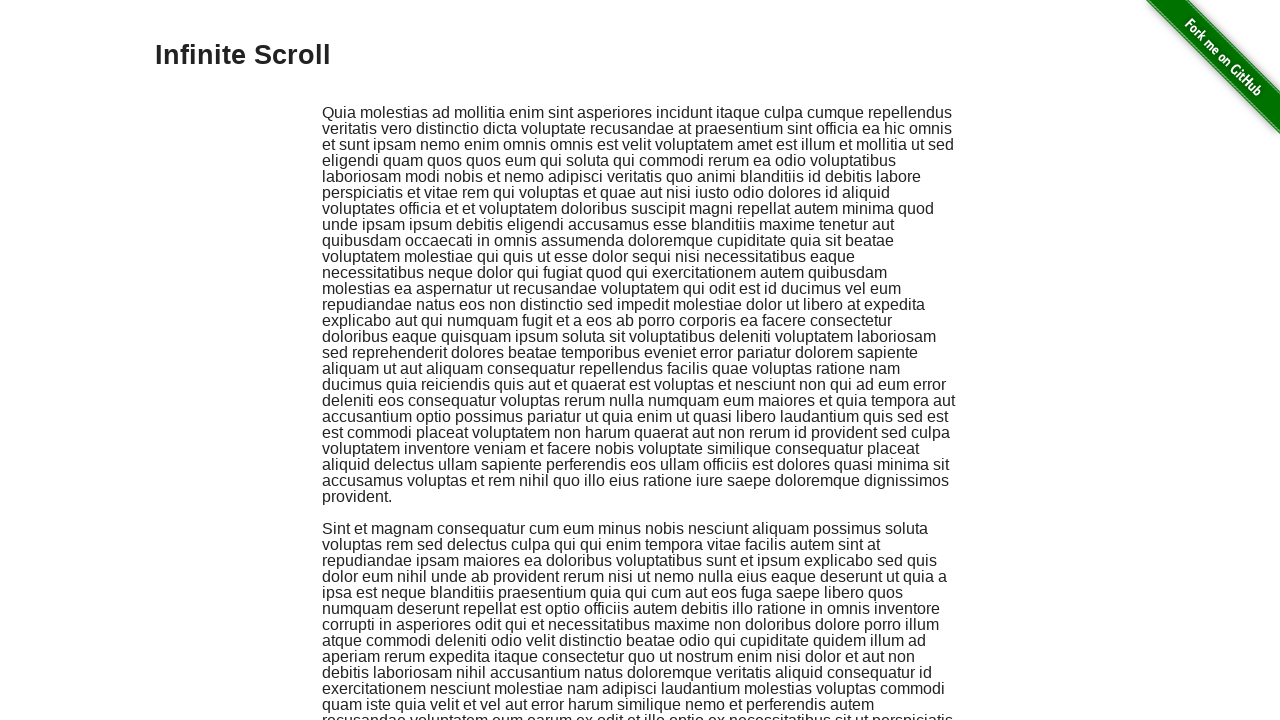

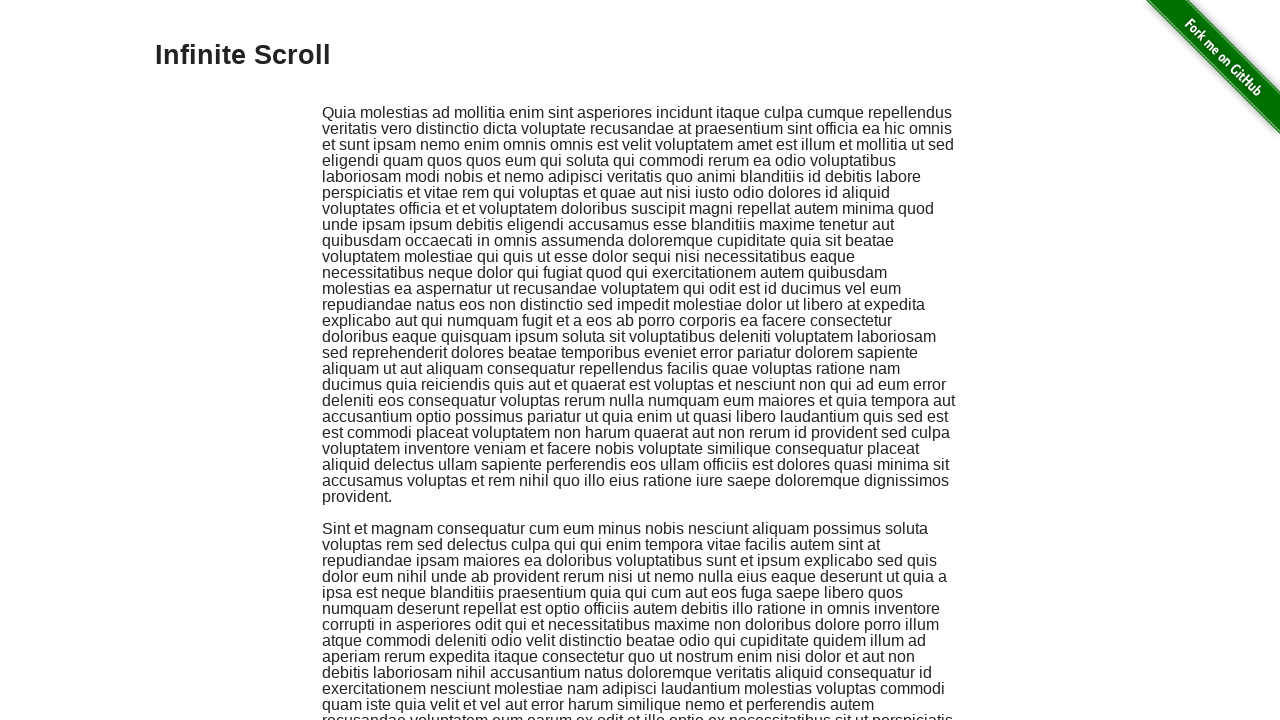